Tests notification message functionality by clicking a link and verifying the notification text, retrying once if the initial action is unsuccessful

Starting URL: https://the-internet.herokuapp.com/notification_message_rendered

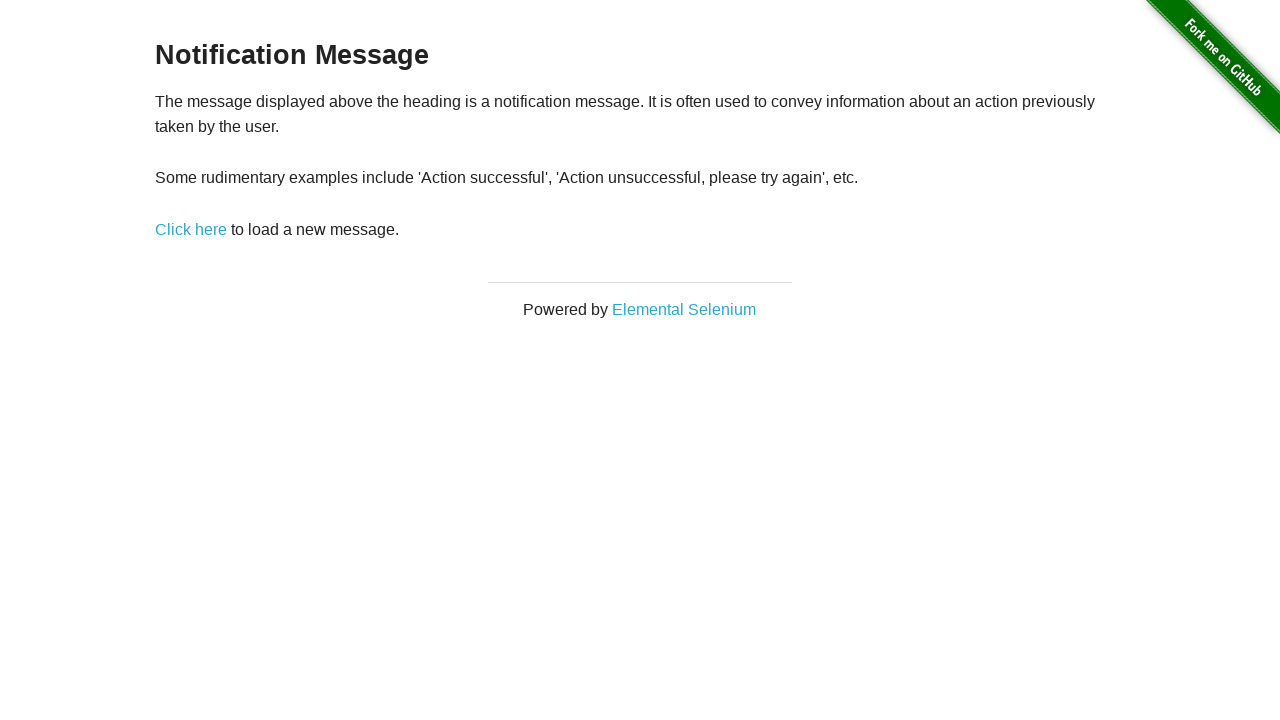

Clicked 'Click here' link to trigger notification at (191, 229) on xpath=//a[normalize-space()='Click here']
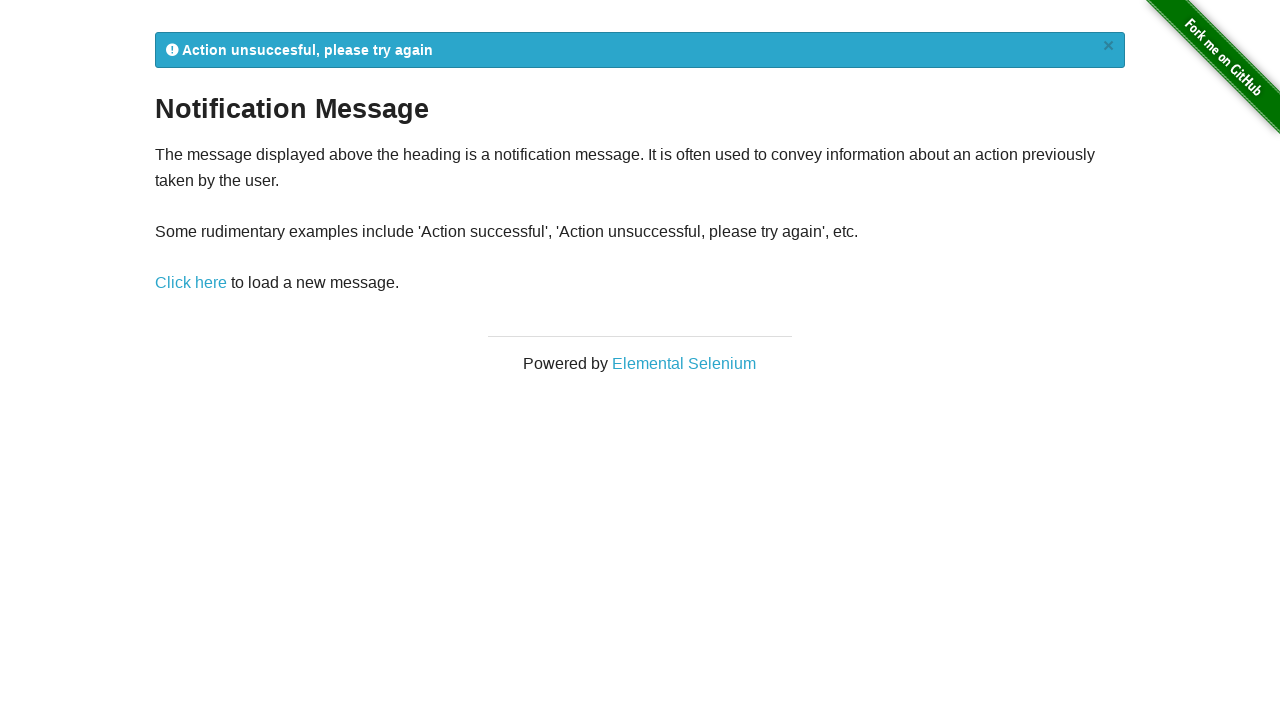

Retrieved notification text: Action unsuccesful, please try again
            ×
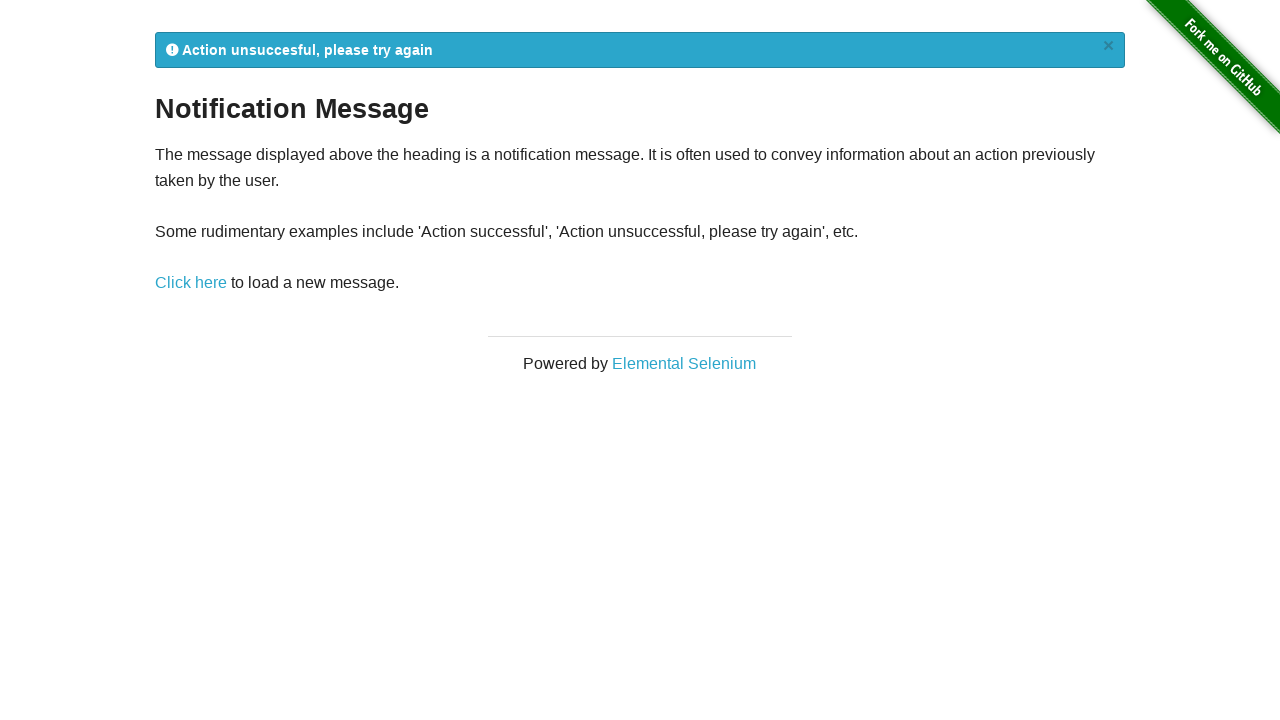

Received unexpected notification: Action unsuccesful, please try again
            ×
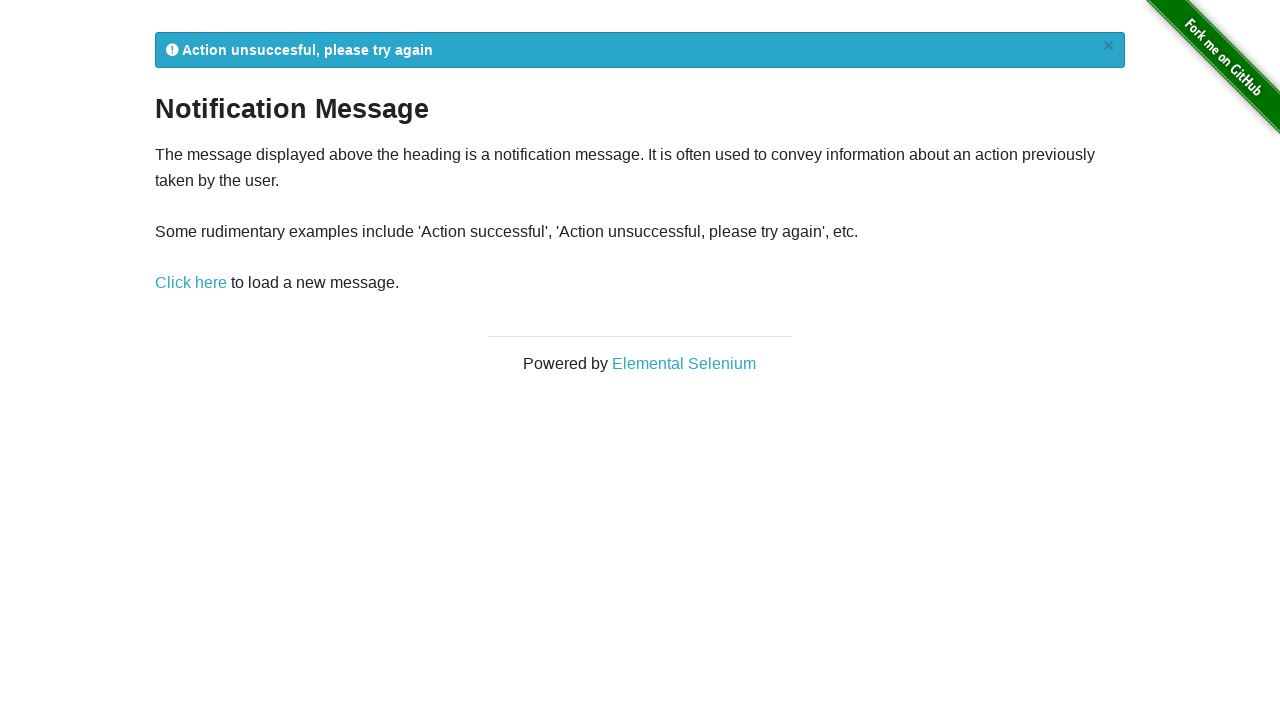

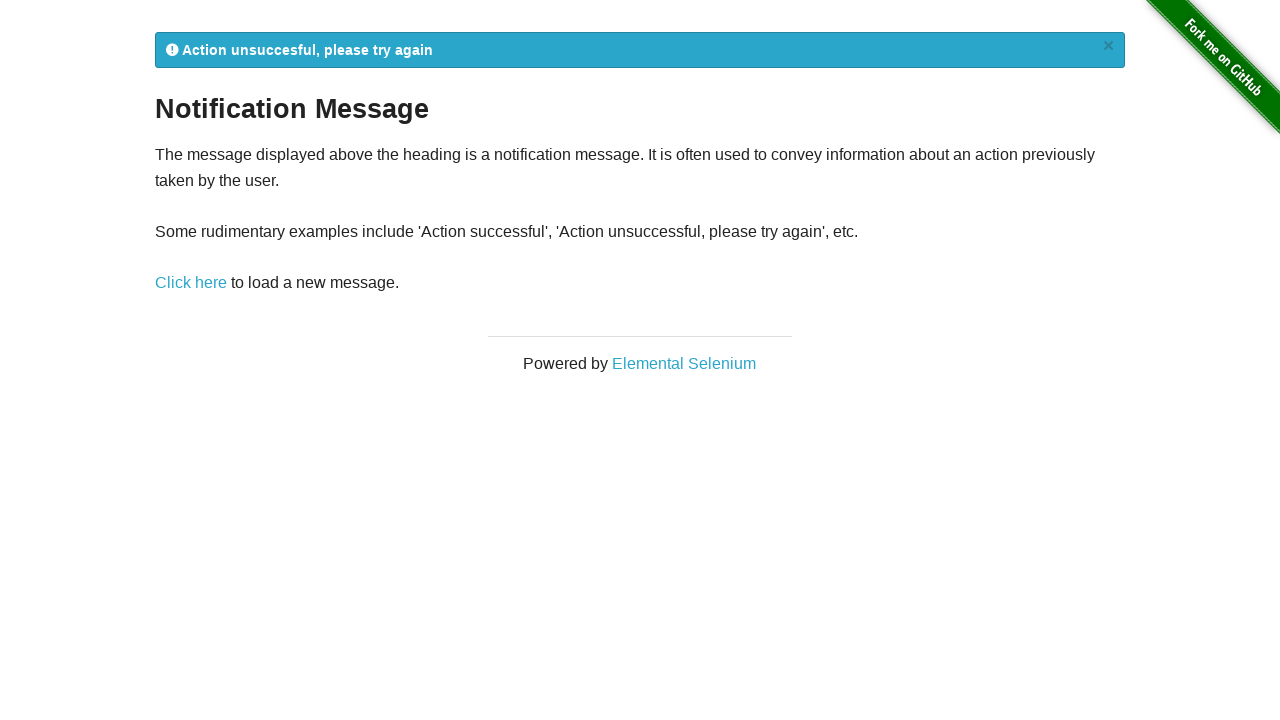